Tests mouse wheel scrolling functionality by scrolling down the page

Starting URL: https://testautomationpractice.blogspot.com/

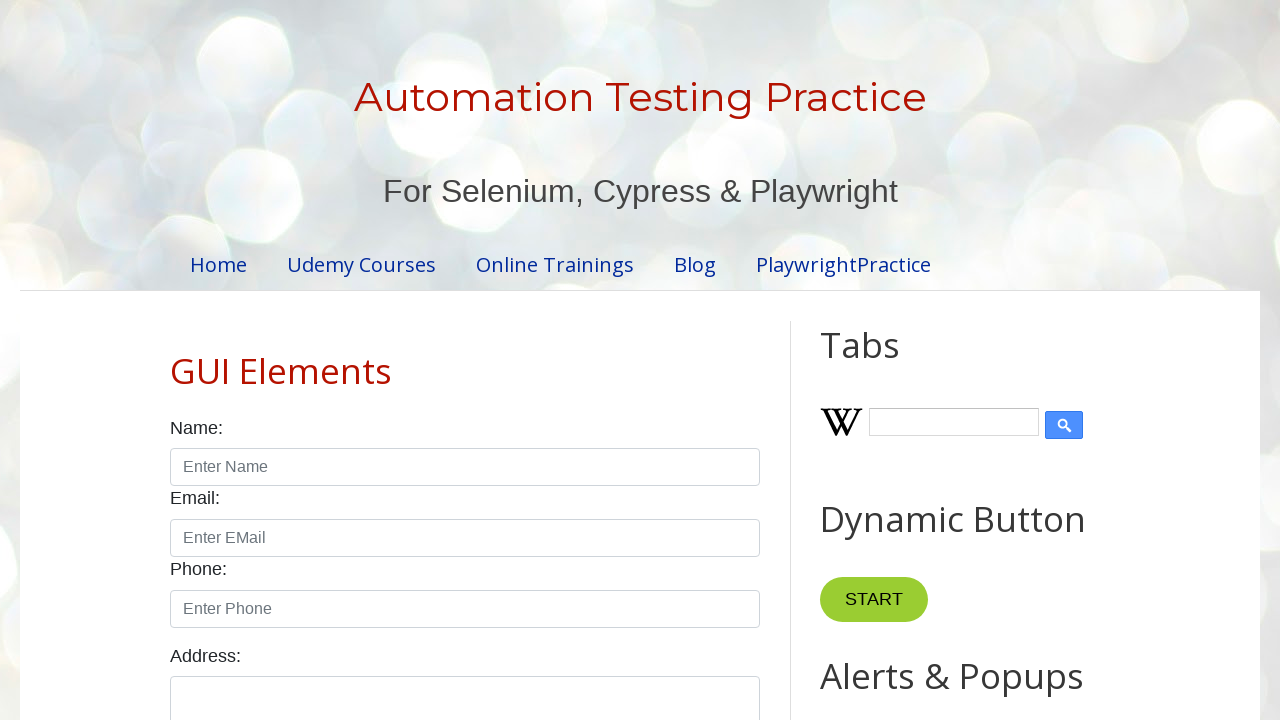

Scrolled down the page using mouse wheel
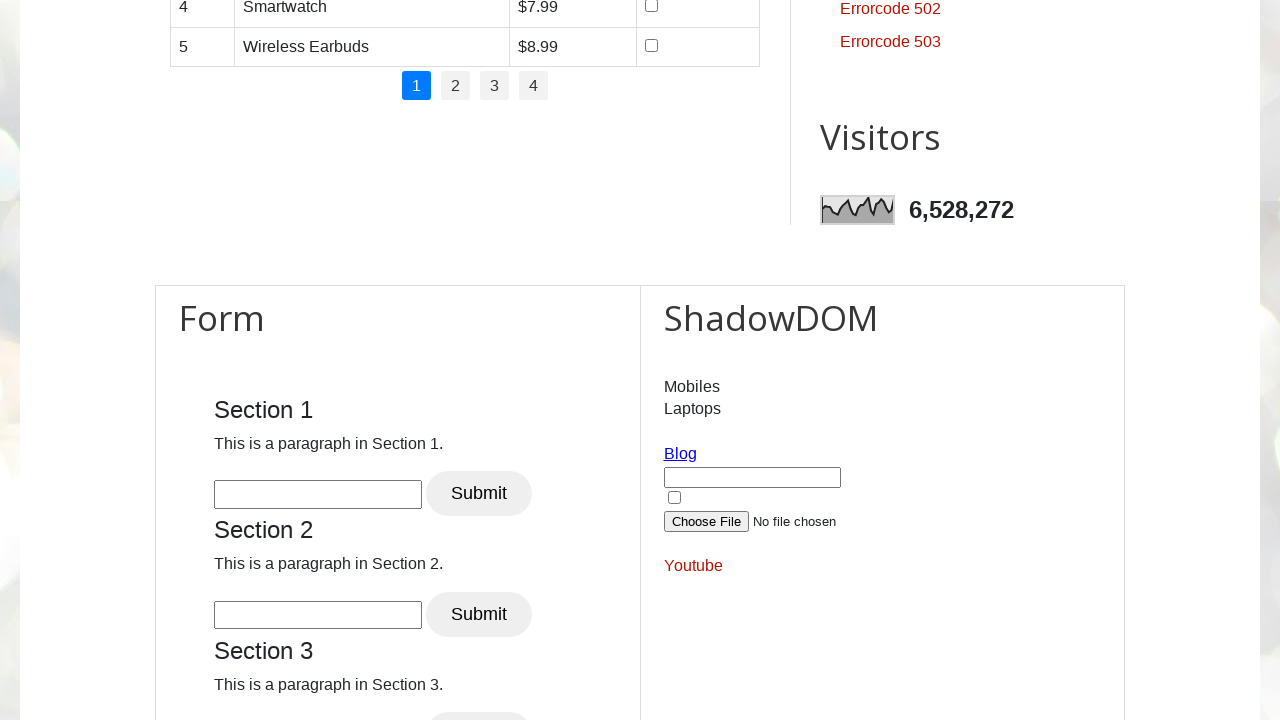

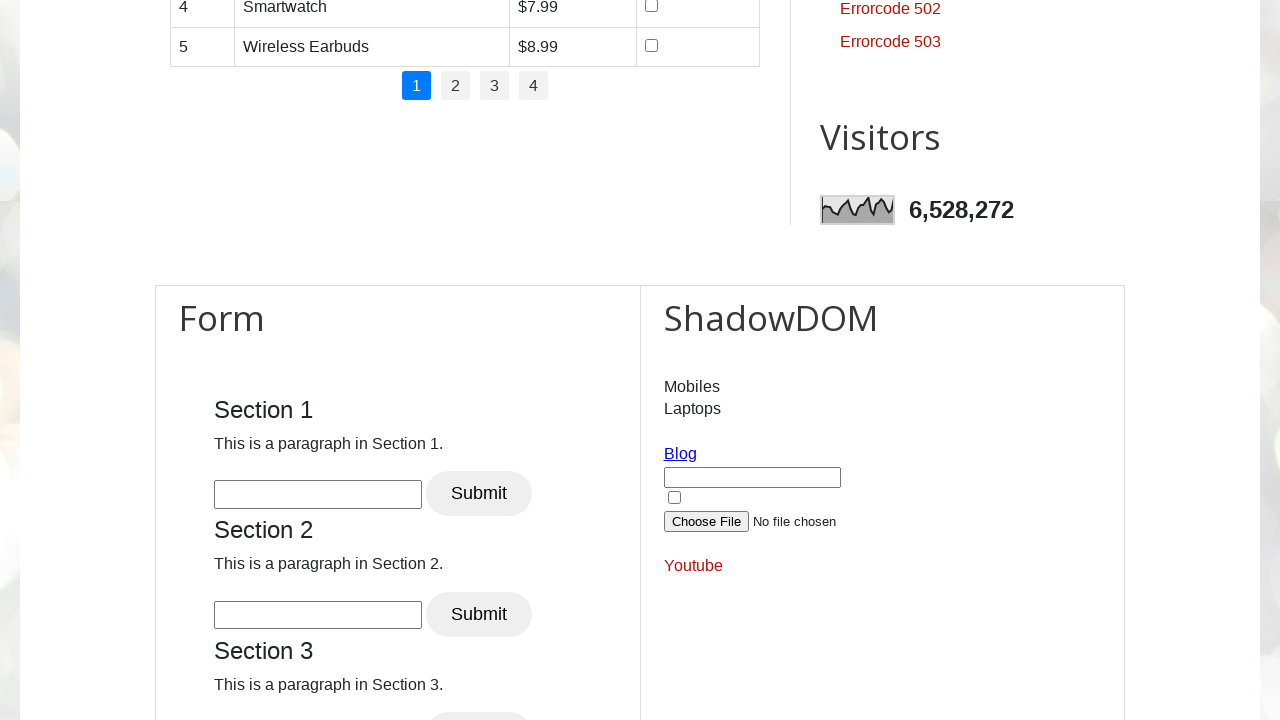